Tests select menu functionality by selecting an option from a dropdown

Starting URL: https://demoqa.com/select-menu

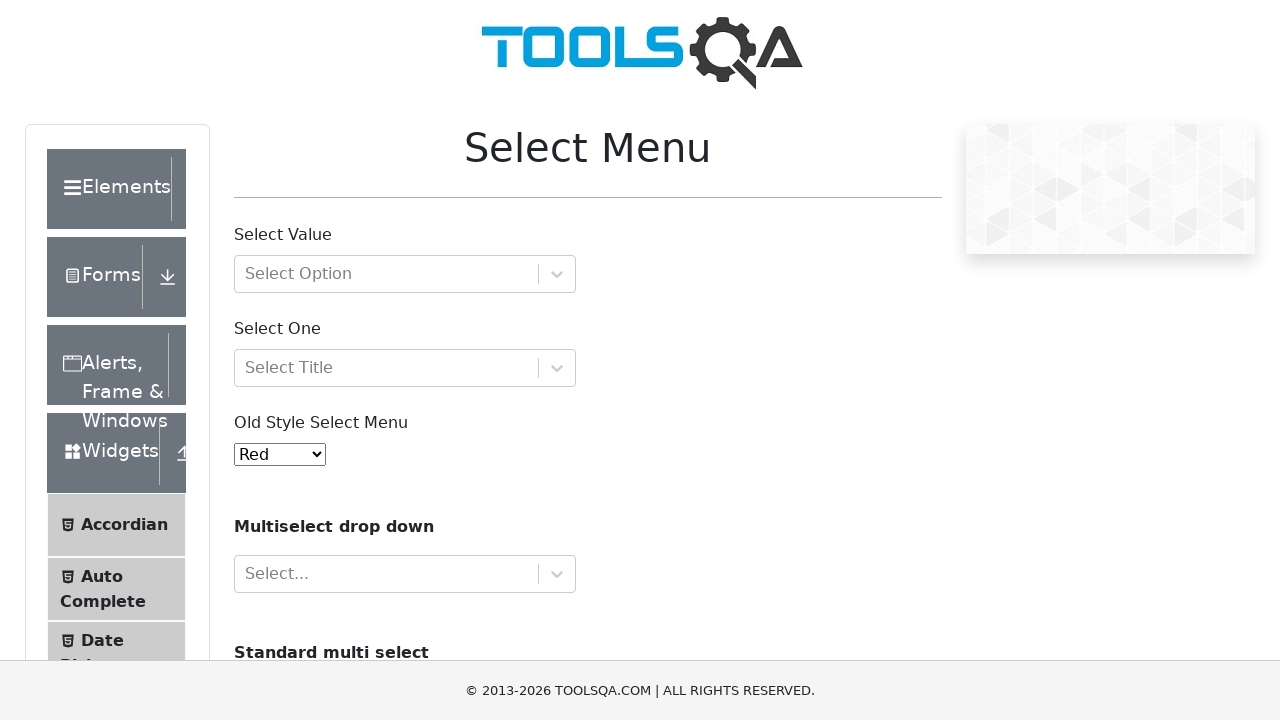

Set viewport size to 1400x1024
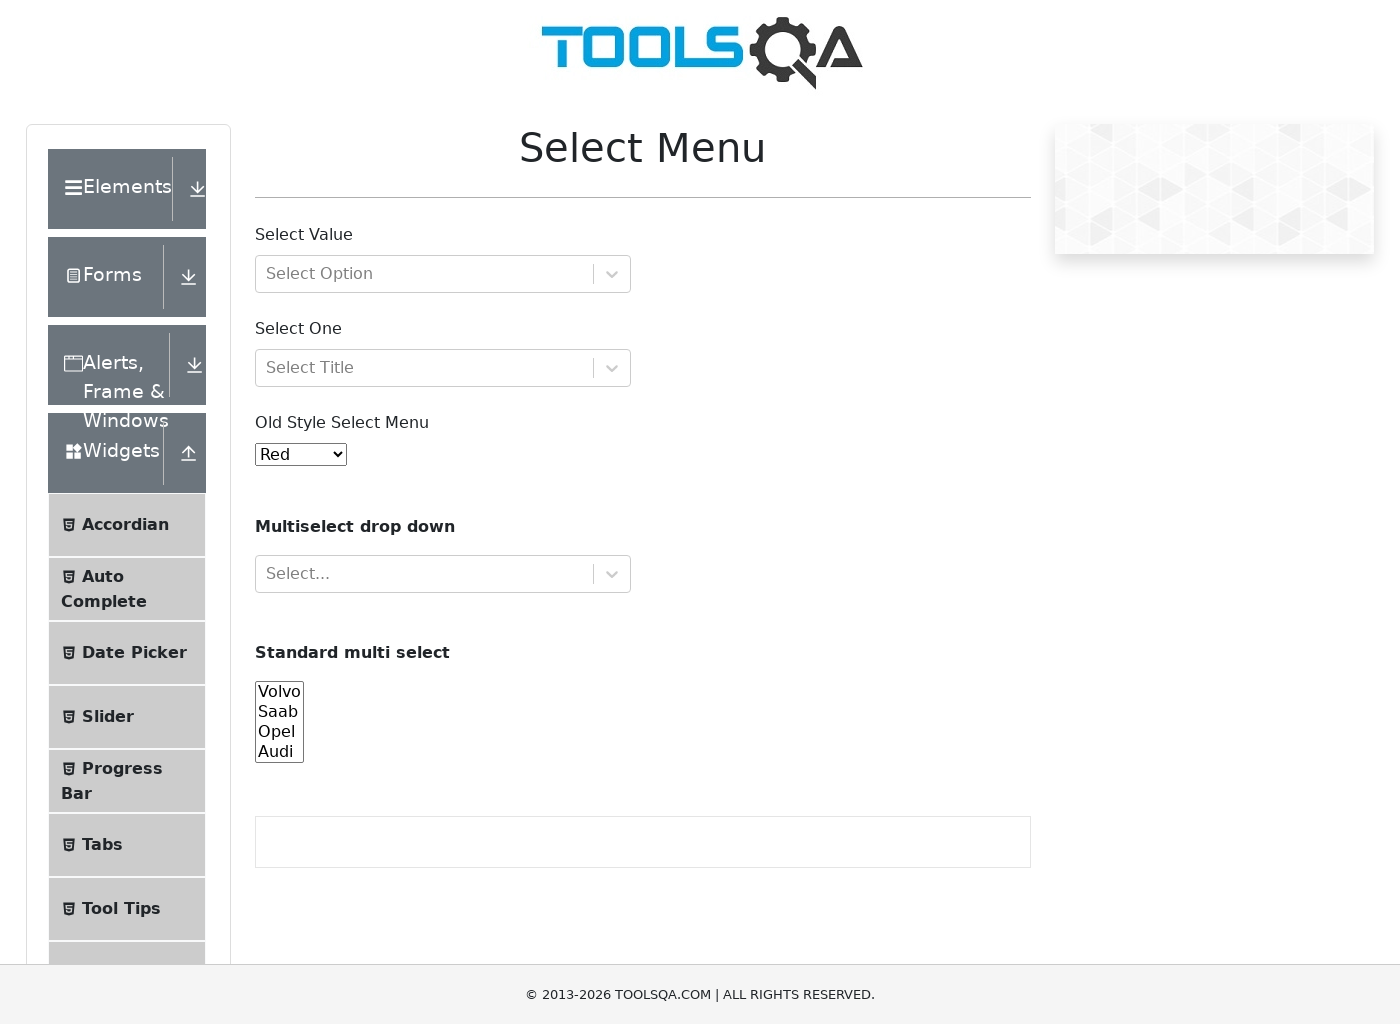

Clicked on old style select menu at (301, 454) on select#oldSelectMenu
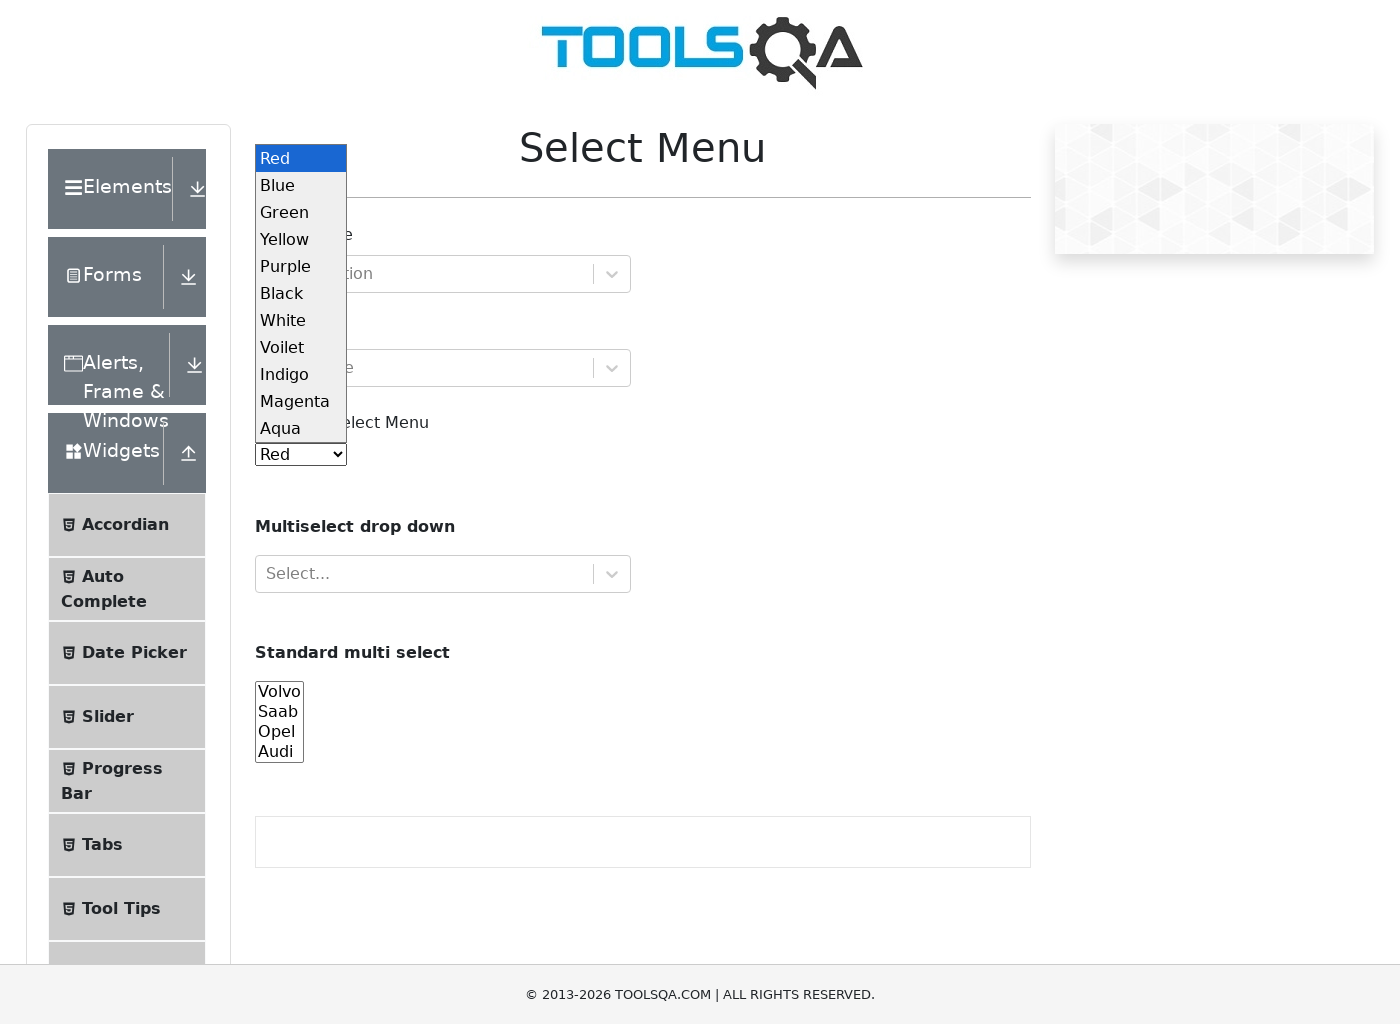

Pressed ArrowDown to navigate select menu options
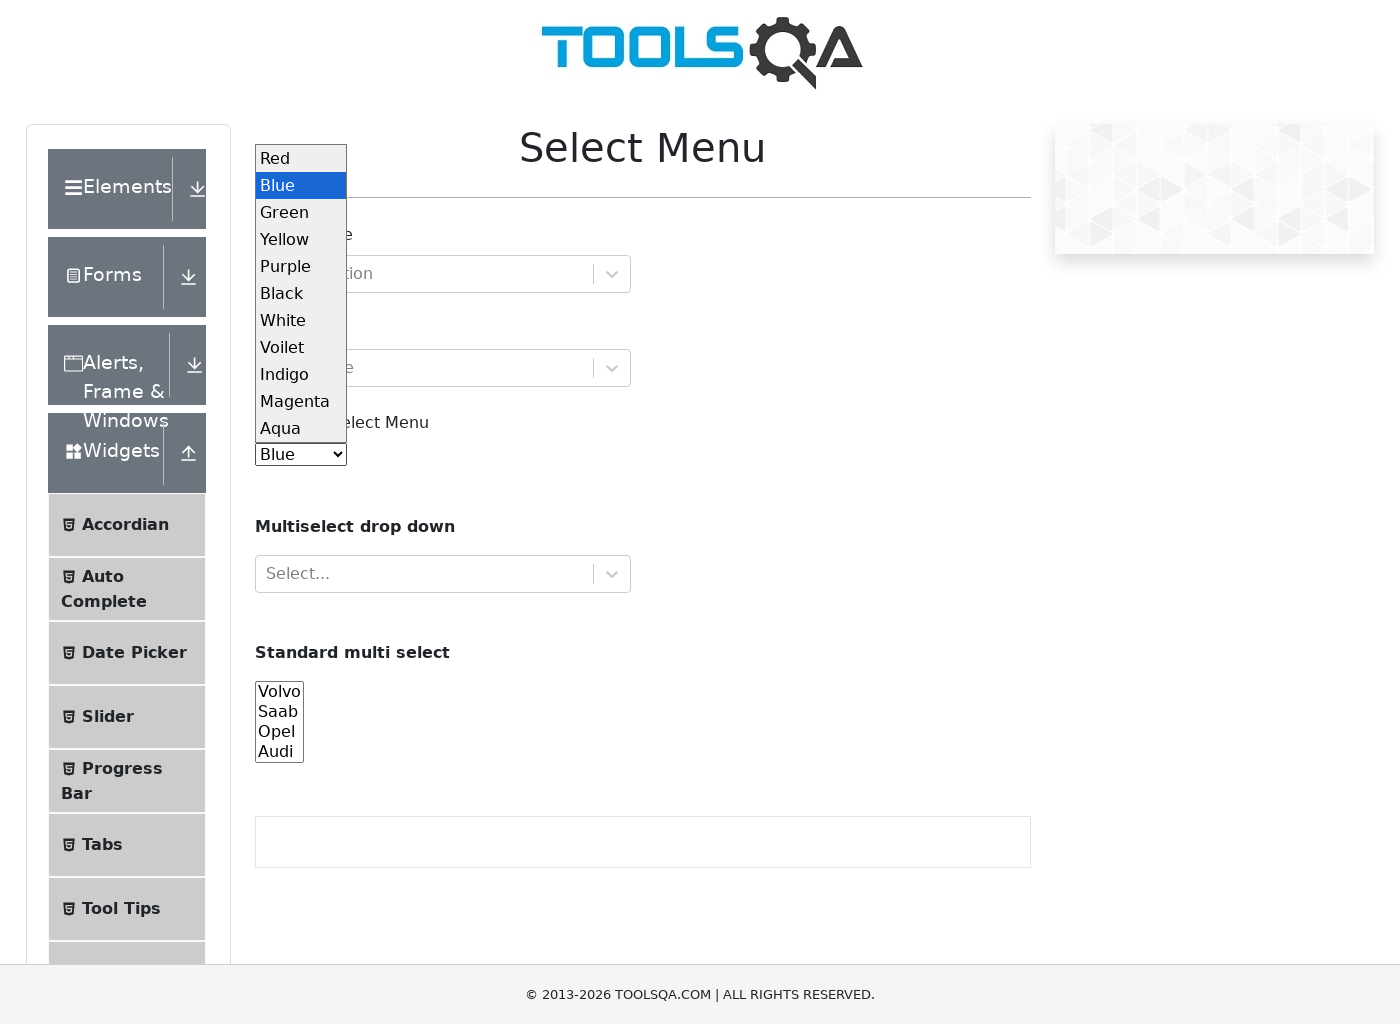

Pressed Enter to confirm selection from dropdown
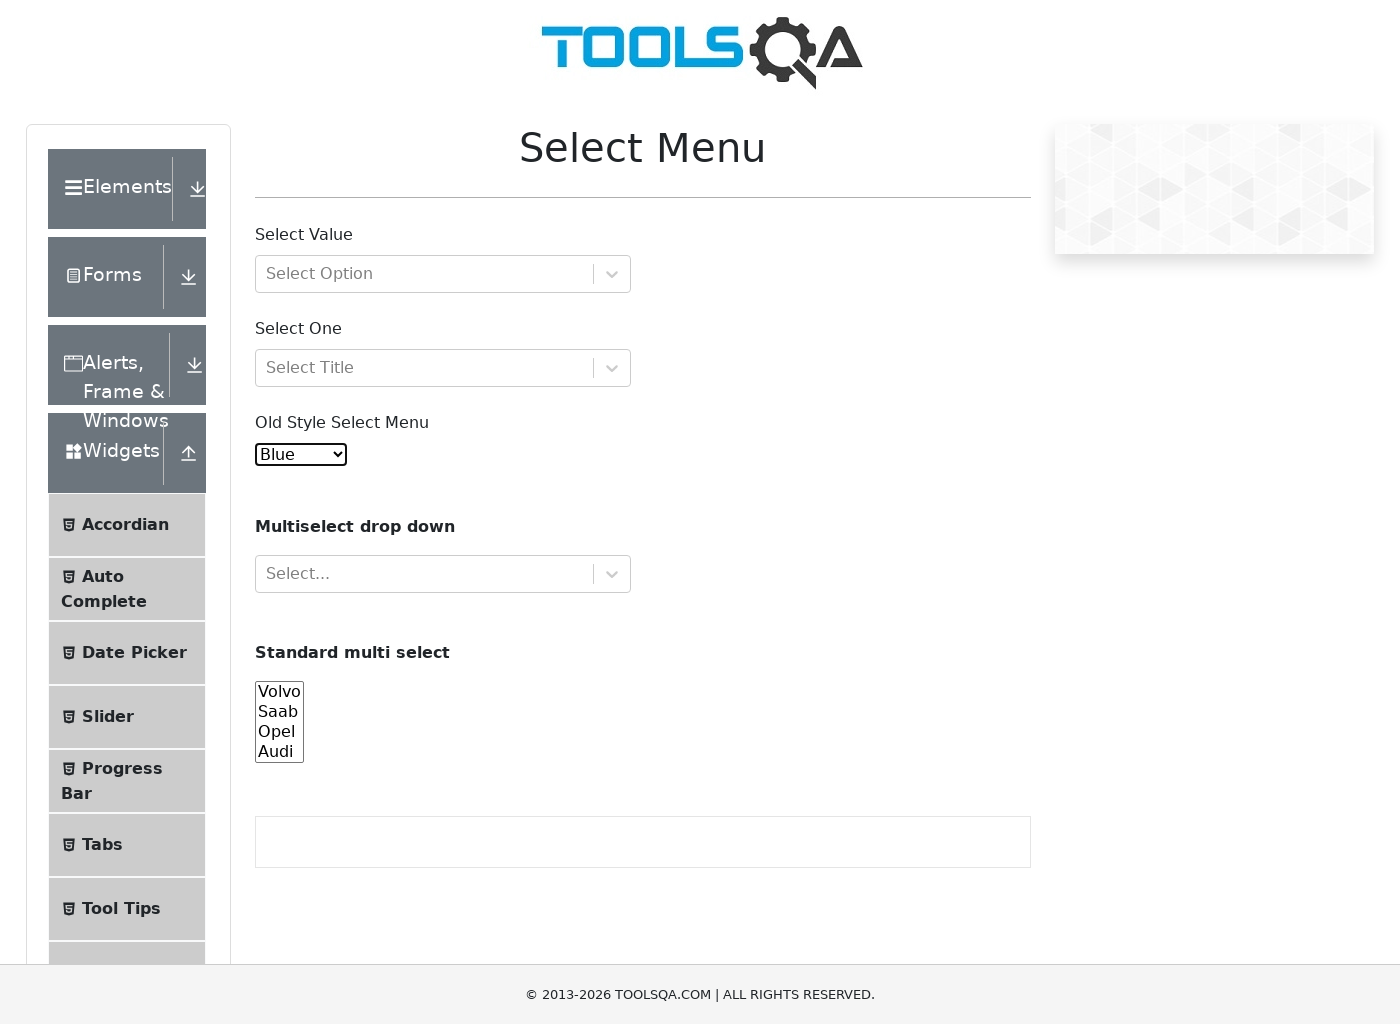

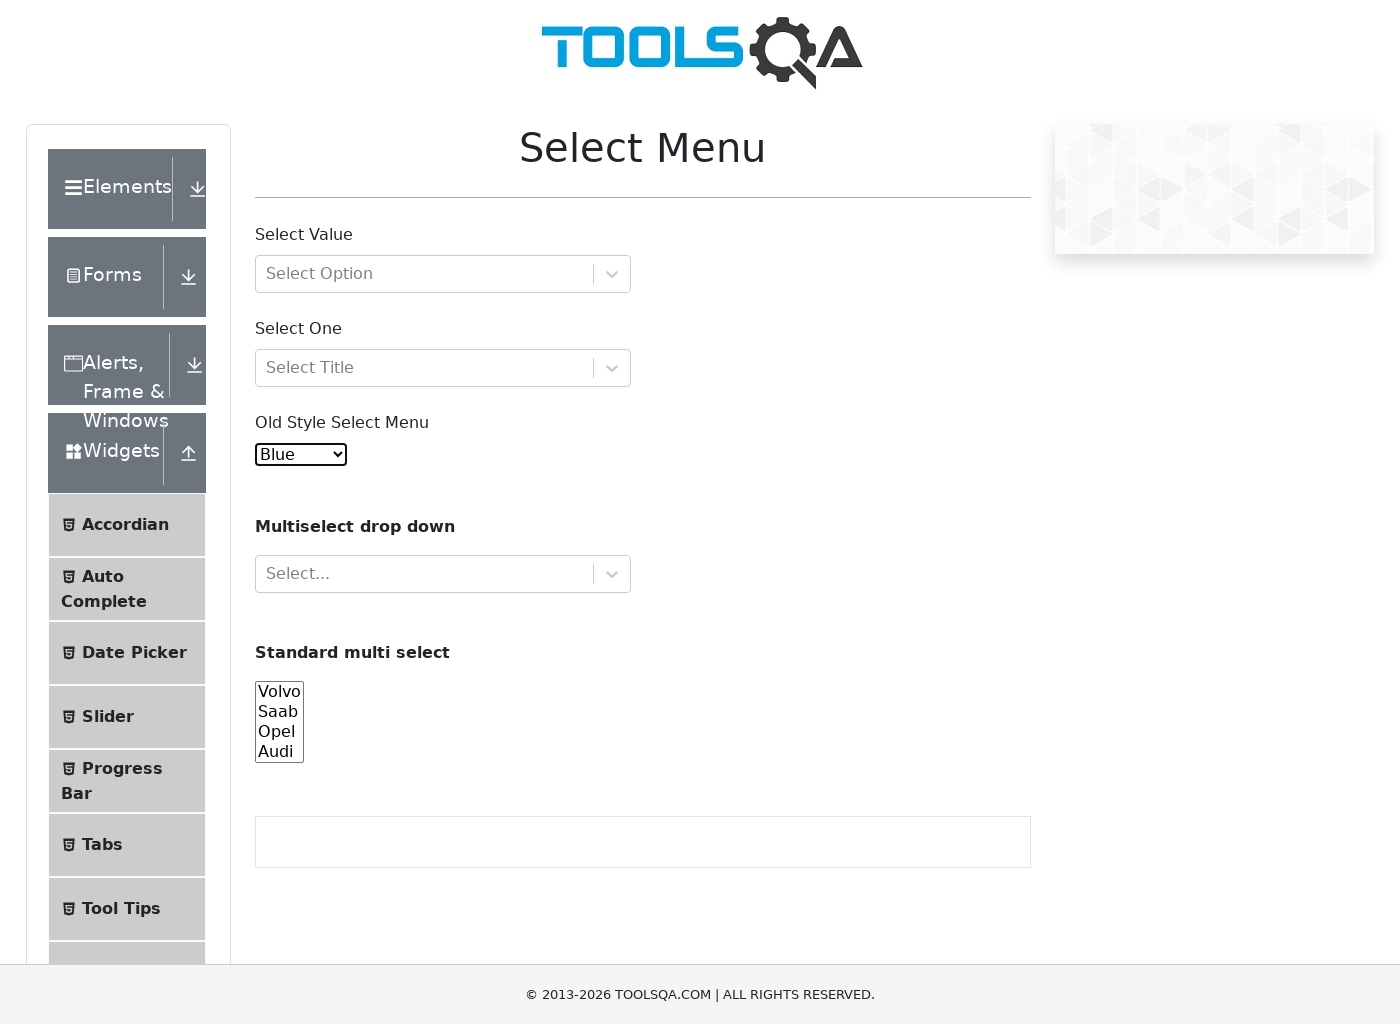